Tests adding 5 tasks and then using the search functionality to filter and display only one matching task.

Starting URL: https://techglobal-training.com/frontend

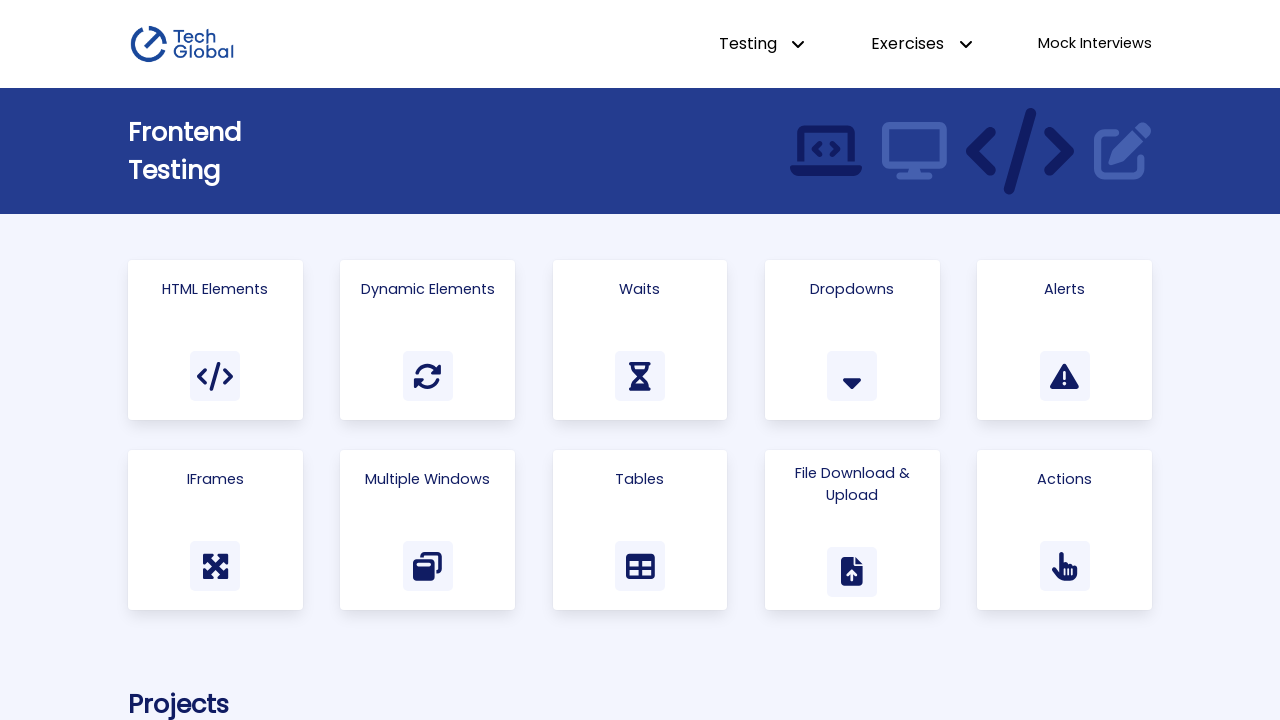

Clicked on Todo List link at (911, 360) on internal:role=link[name="Todo List"i]
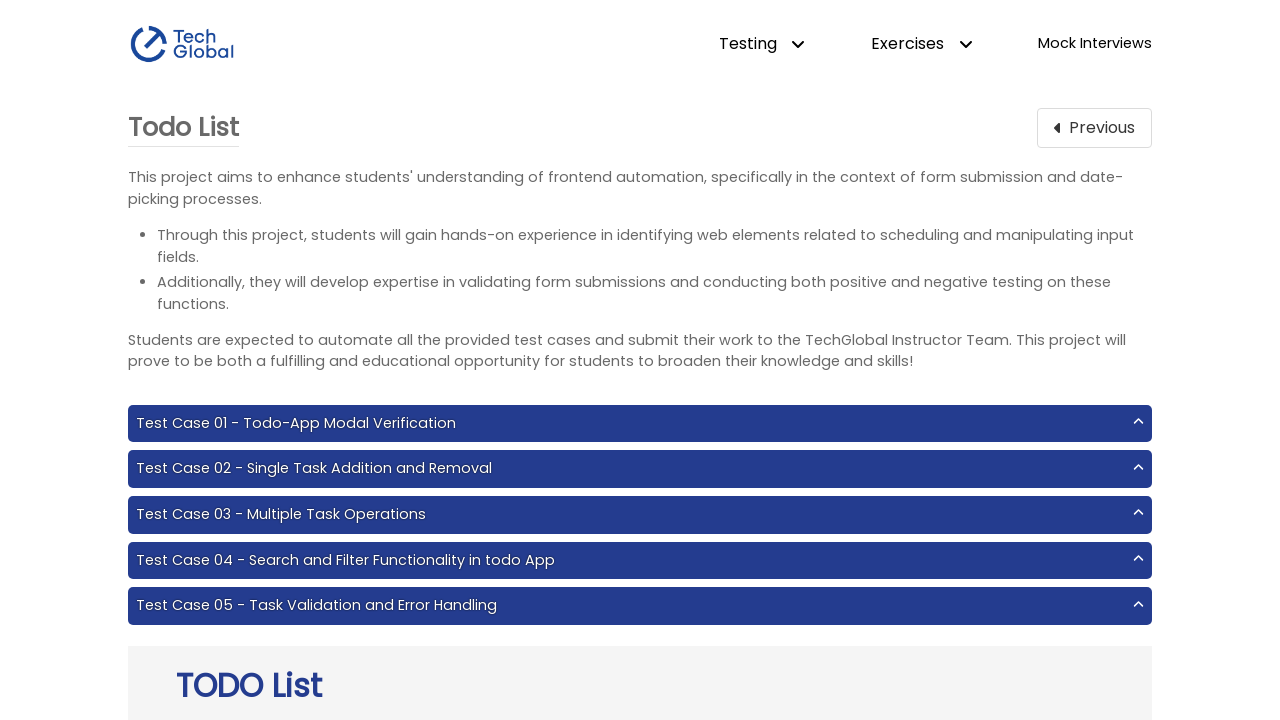

Filled task input with 'task1' on internal:attr=[placeholder="New todo"i]
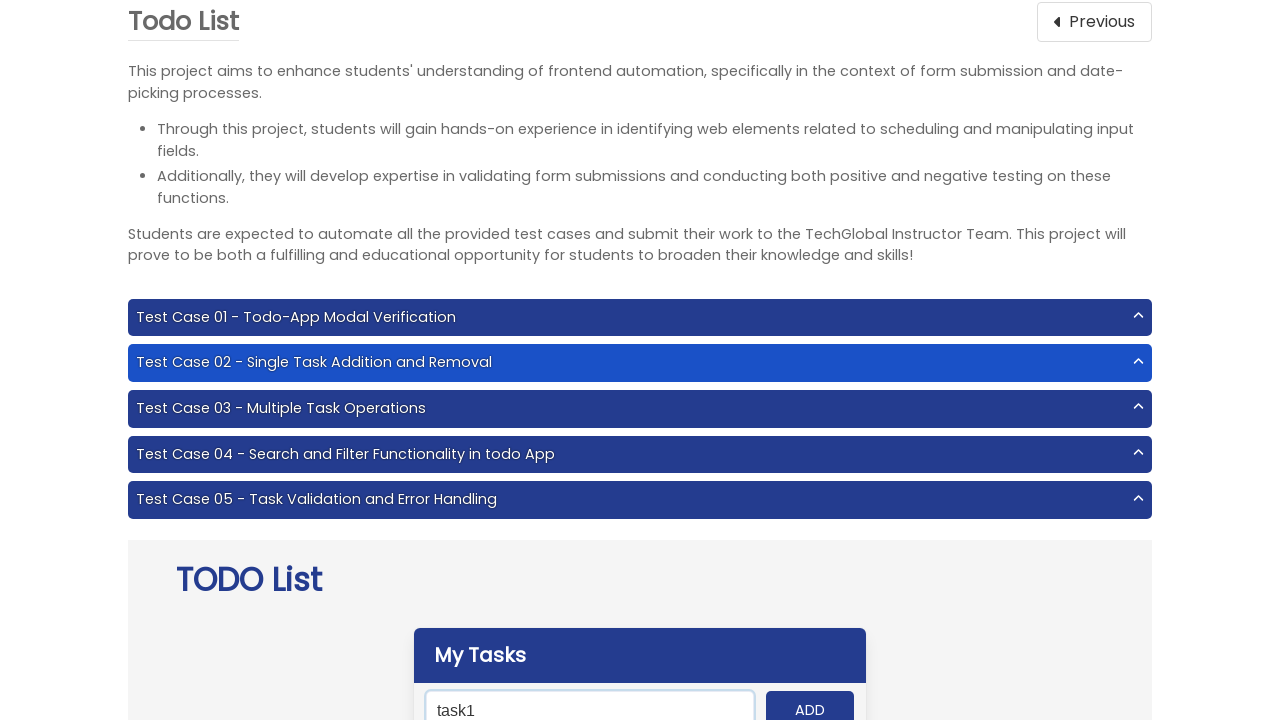

Clicked ADD button to add 'task1' to todo list at (810, 701) on internal:role=button[name="ADD"i]
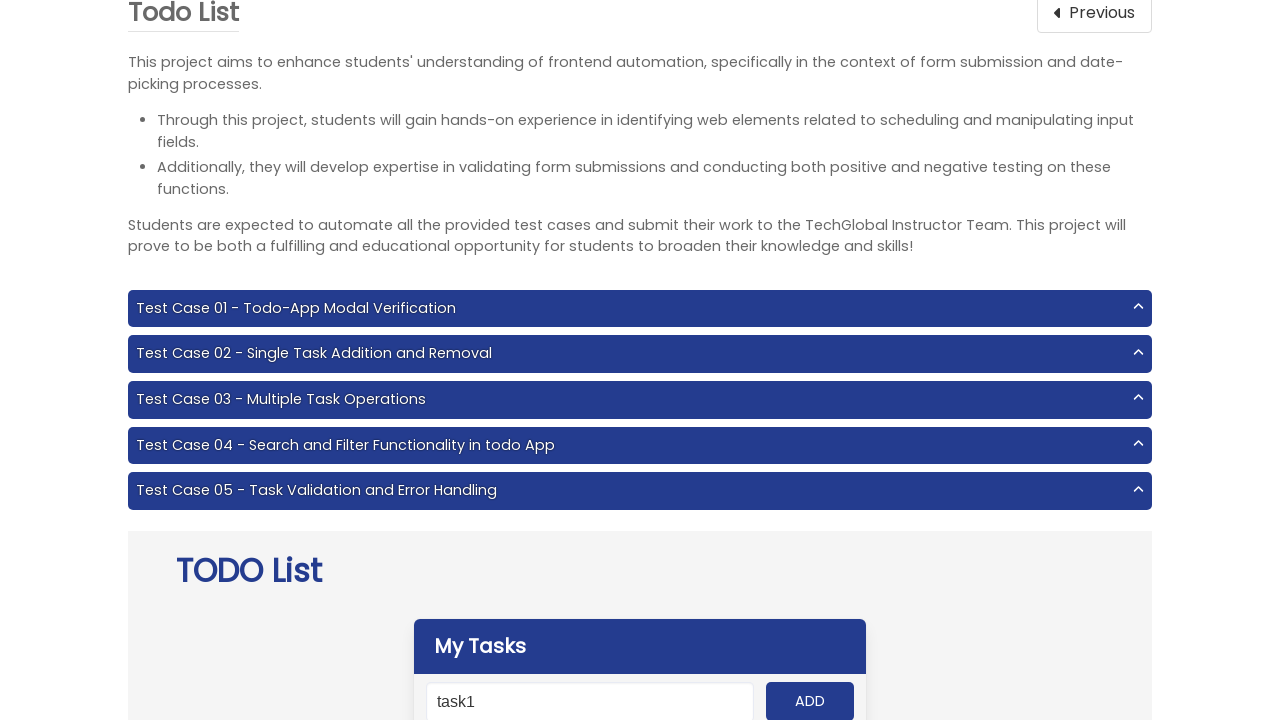

Filled task input with 'task2' on internal:attr=[placeholder="New todo"i]
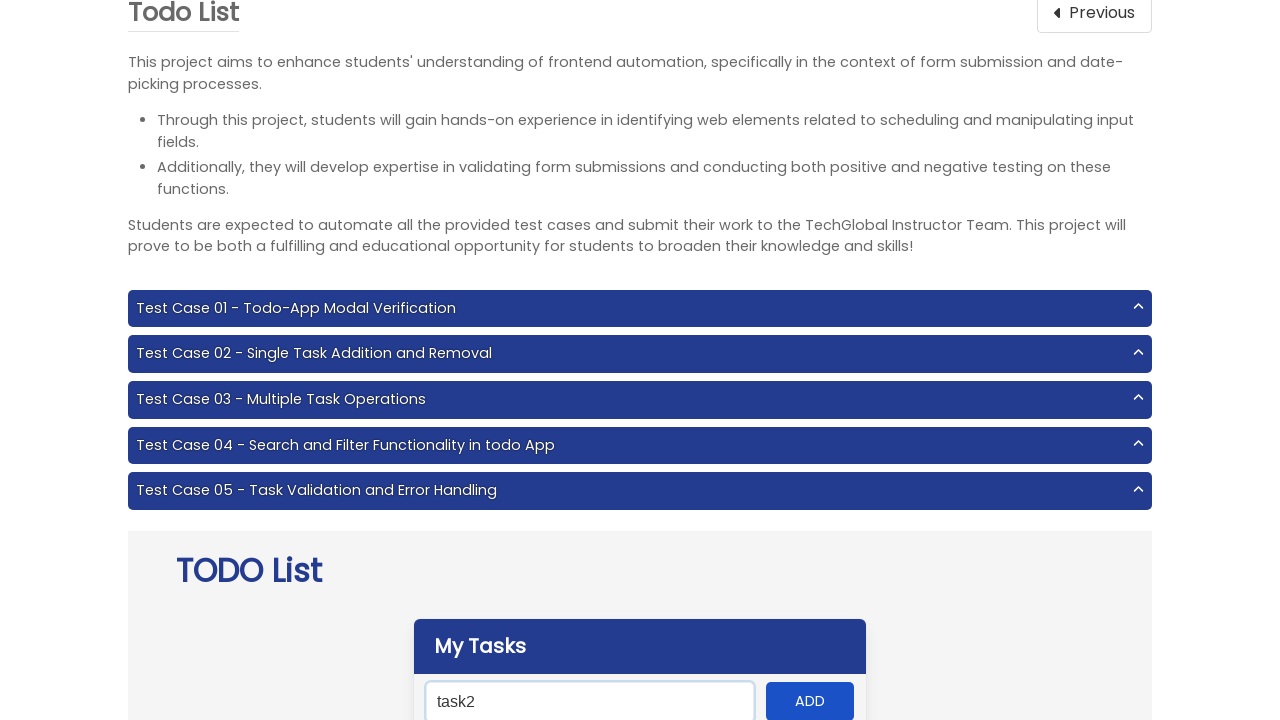

Clicked ADD button to add 'task2' to todo list at (810, 701) on internal:role=button[name="ADD"i]
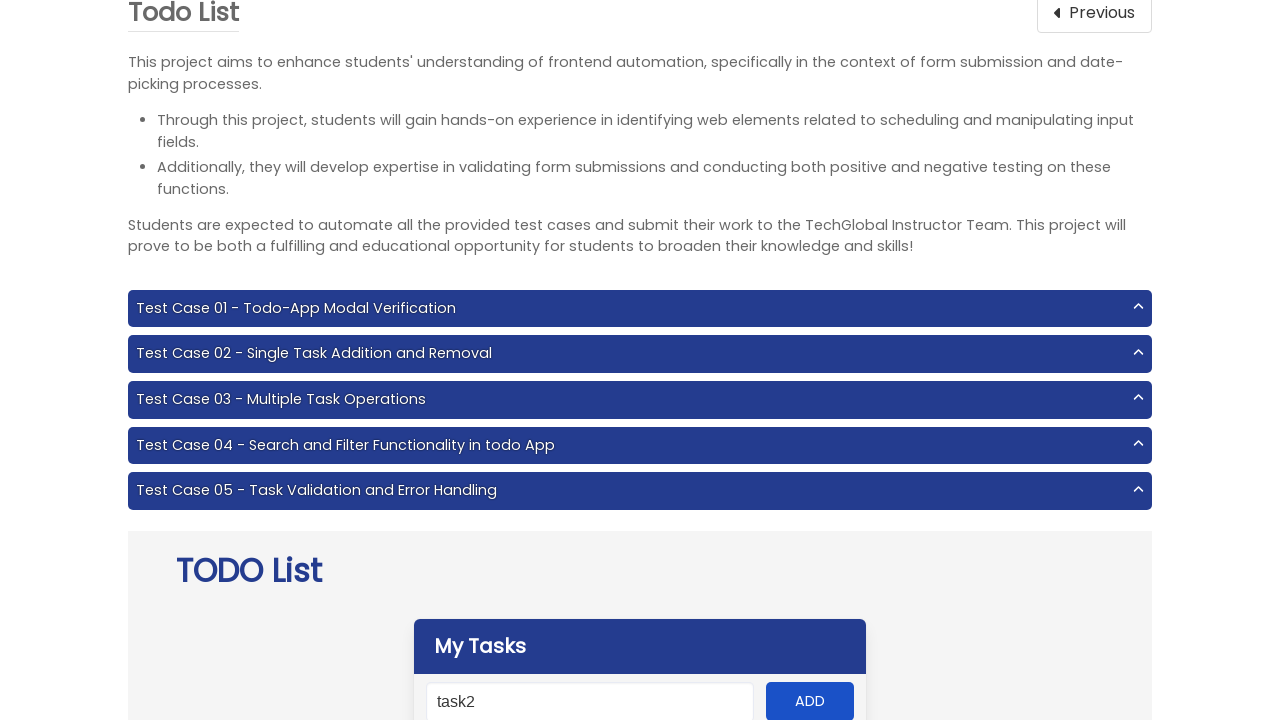

Filled task input with 'task3' on internal:attr=[placeholder="New todo"i]
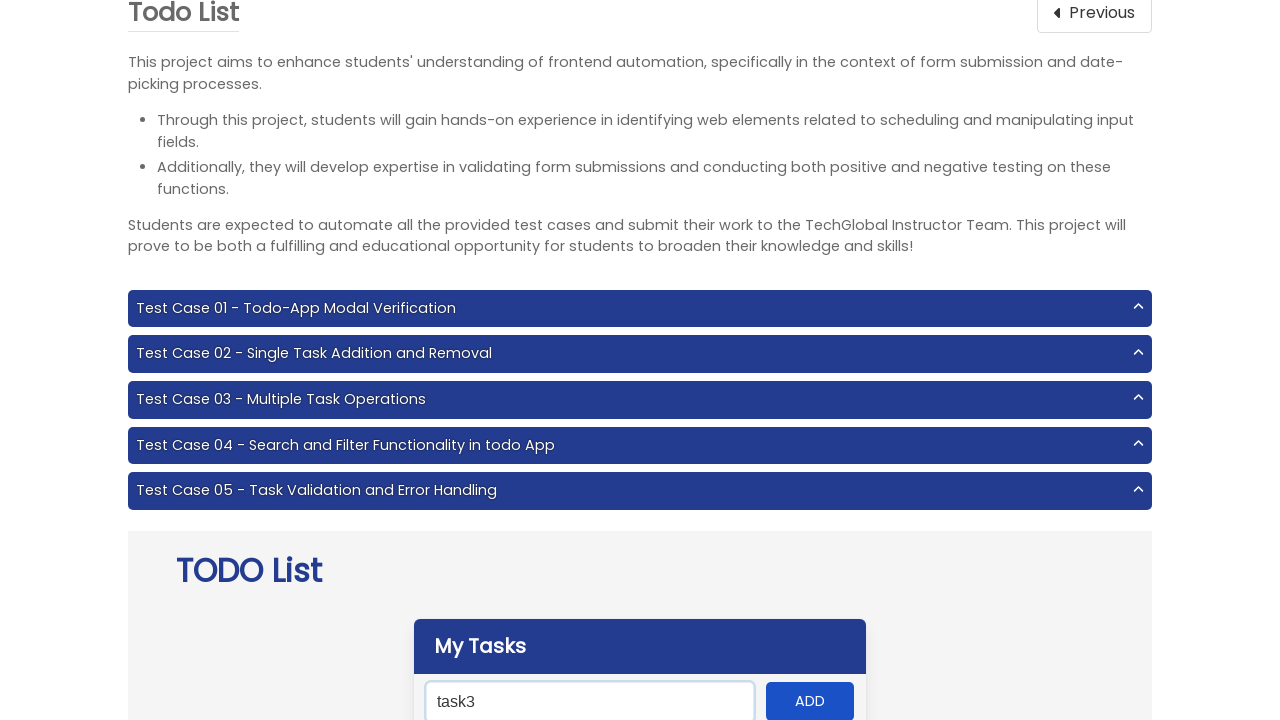

Clicked ADD button to add 'task3' to todo list at (810, 701) on internal:role=button[name="ADD"i]
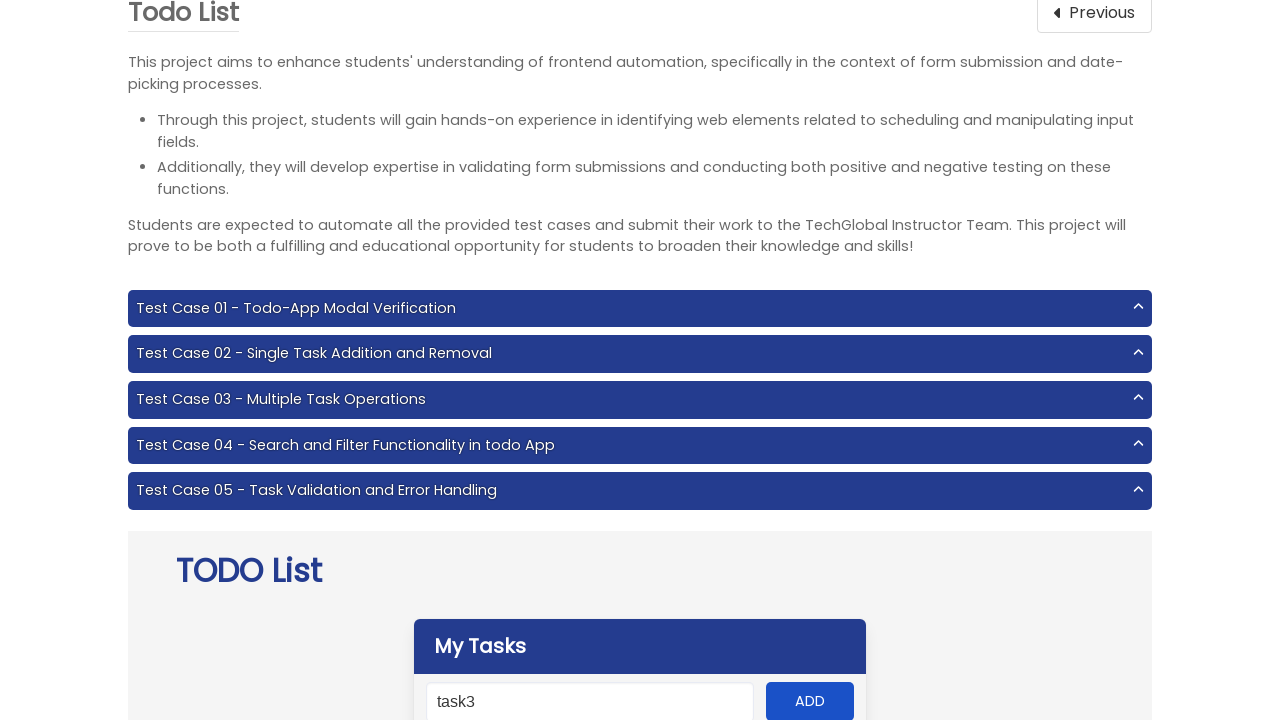

Filled task input with 'task4' on internal:attr=[placeholder="New todo"i]
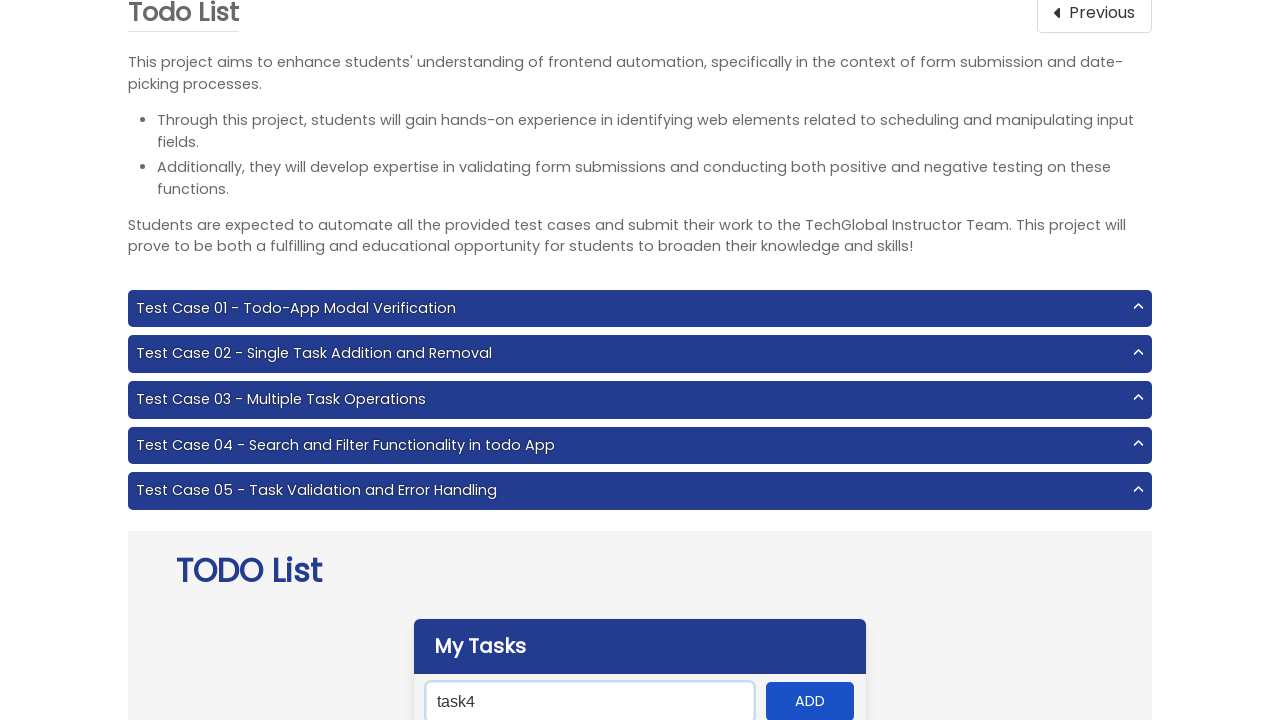

Clicked ADD button to add 'task4' to todo list at (810, 701) on internal:role=button[name="ADD"i]
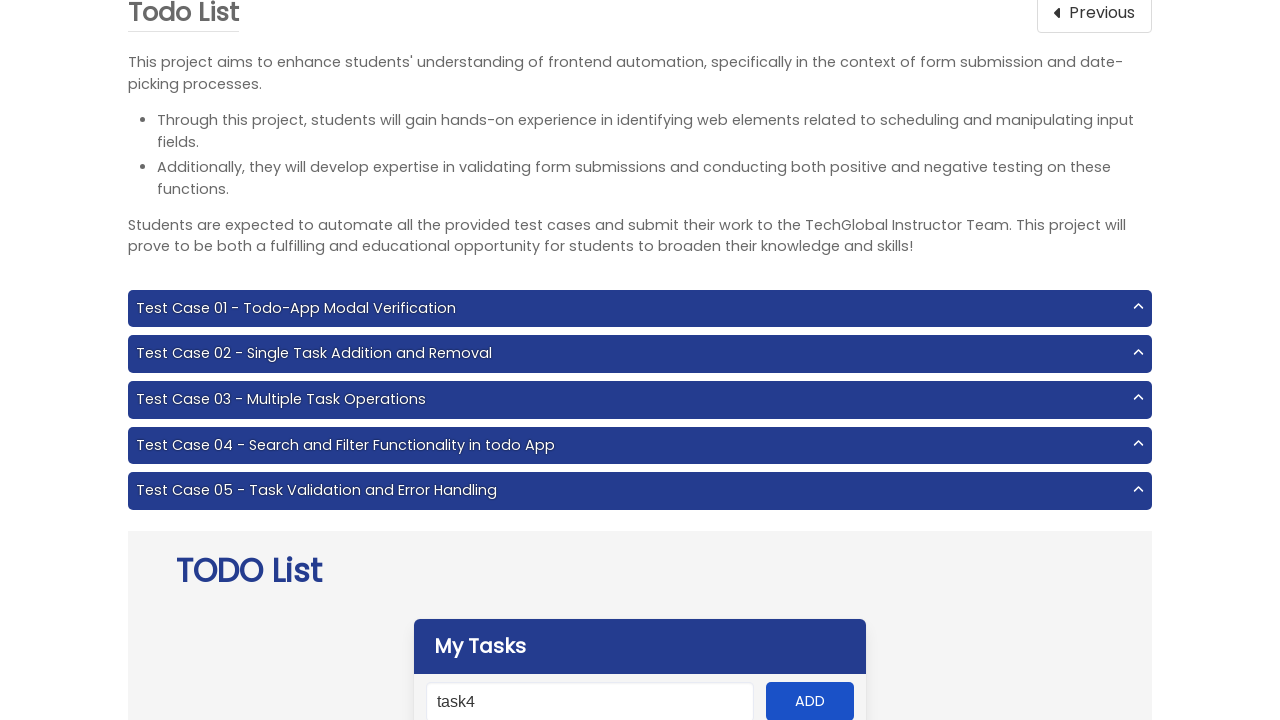

Filled task input with 'task5' on internal:attr=[placeholder="New todo"i]
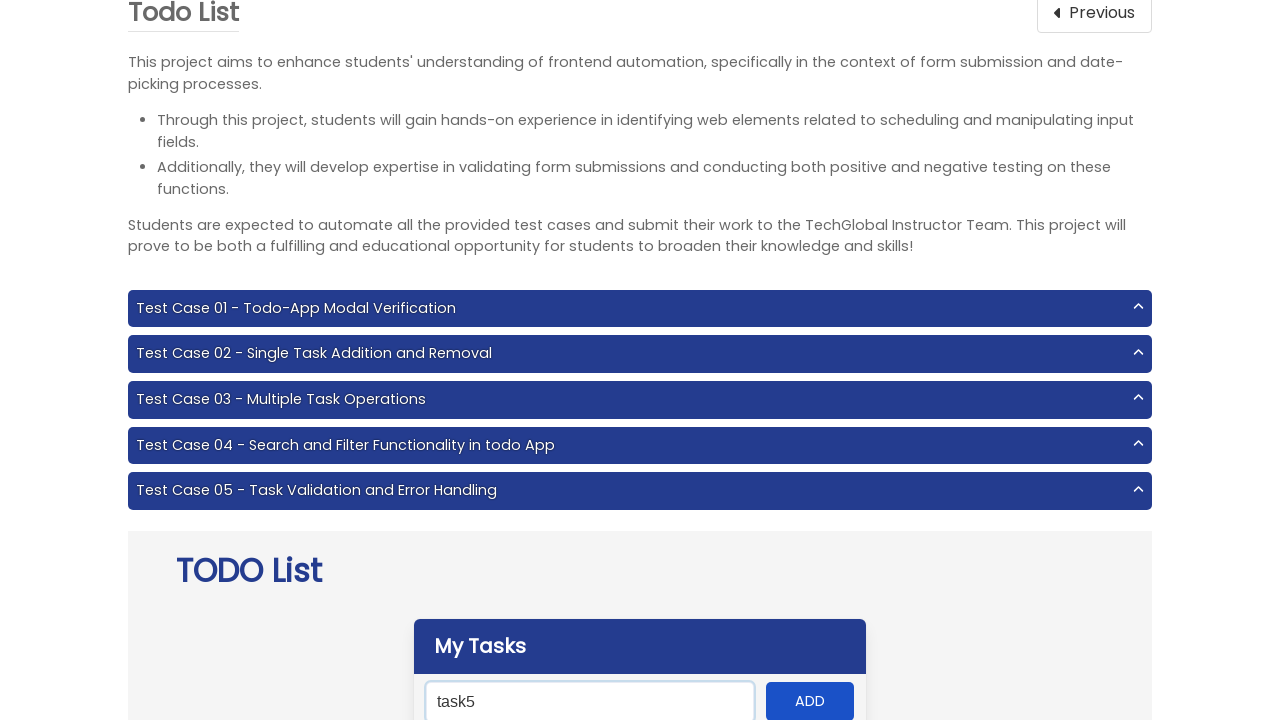

Clicked ADD button to add 'task5' to todo list at (810, 701) on internal:role=button[name="ADD"i]
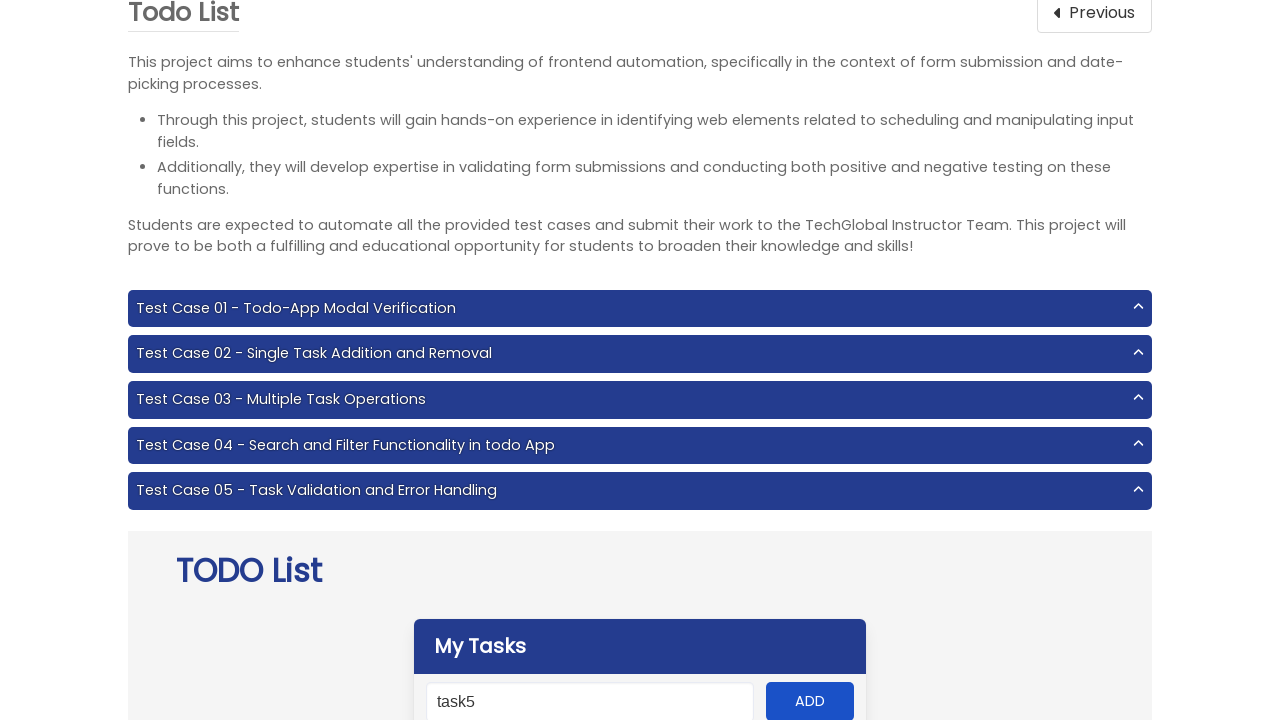

Verified task 'task1' is visible
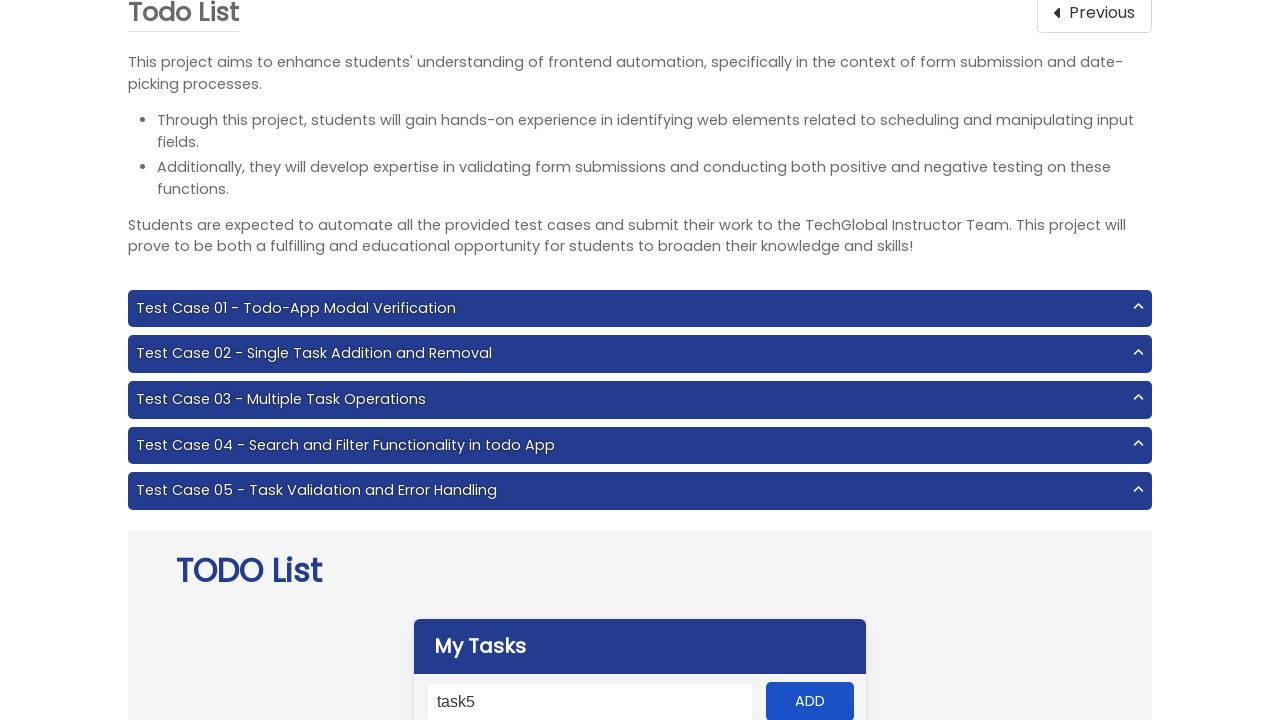

Verified task 'task2' is visible
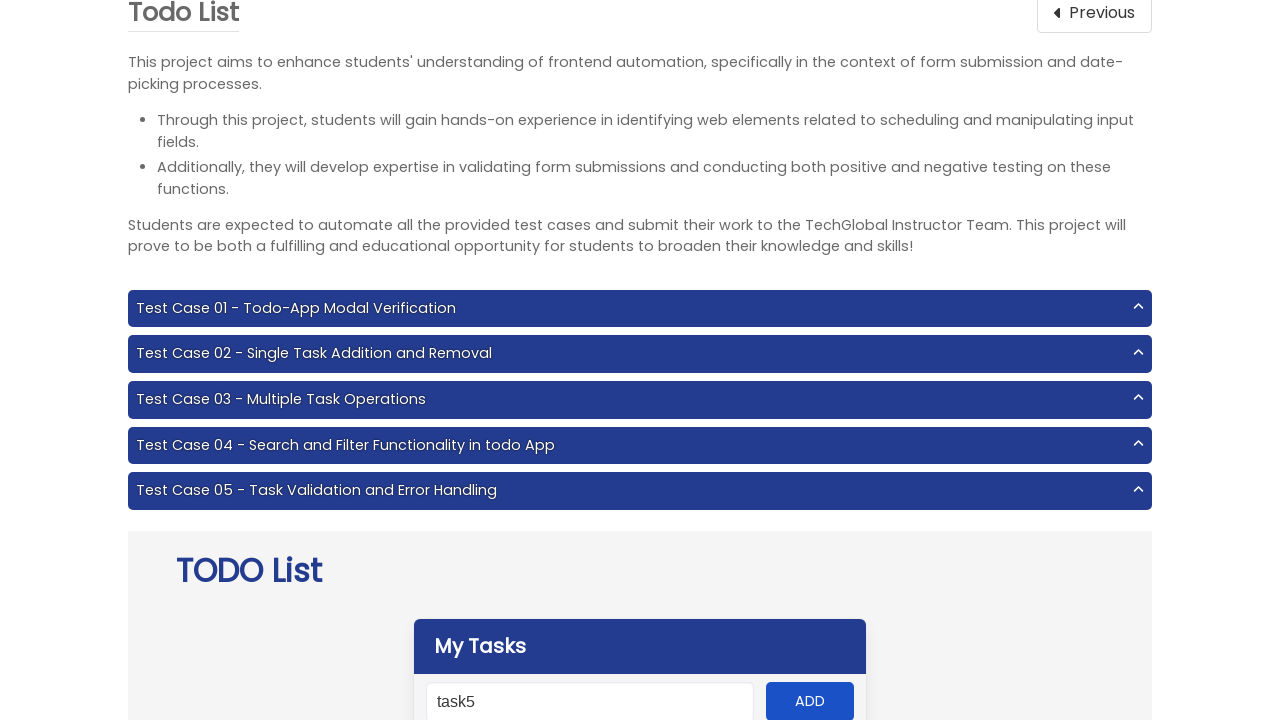

Verified task 'task3' is visible
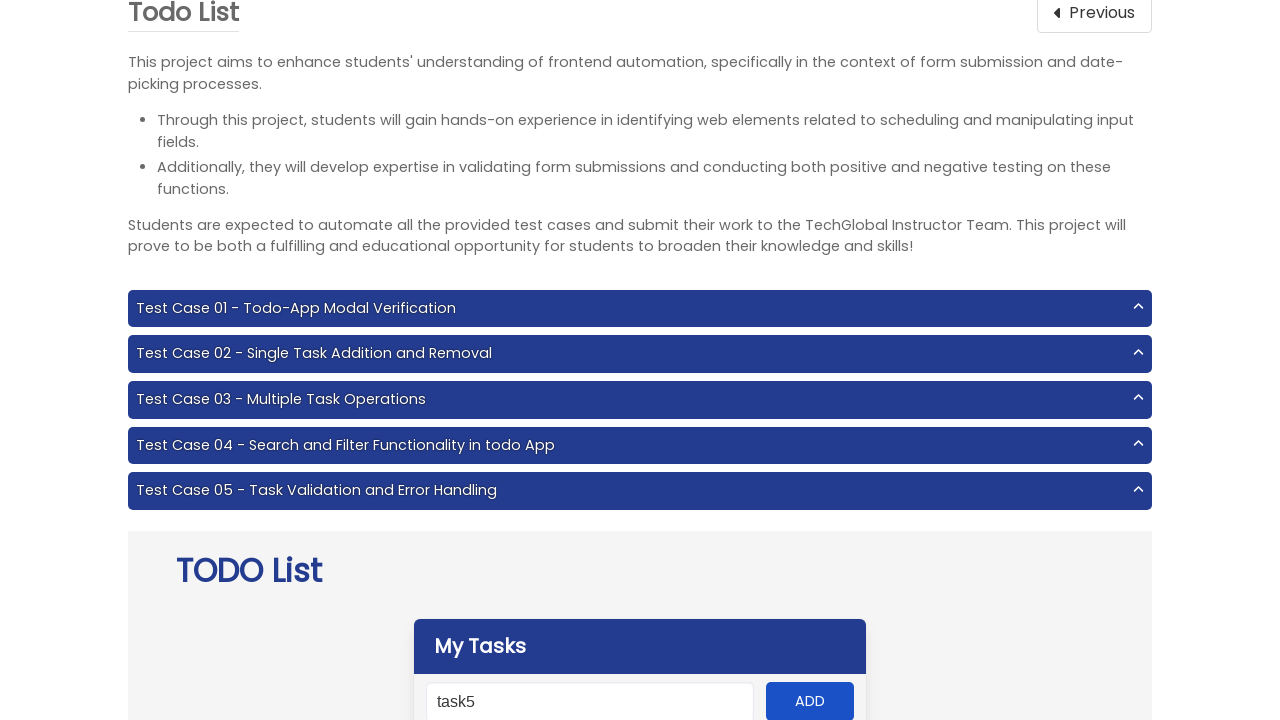

Verified task 'task4' is visible
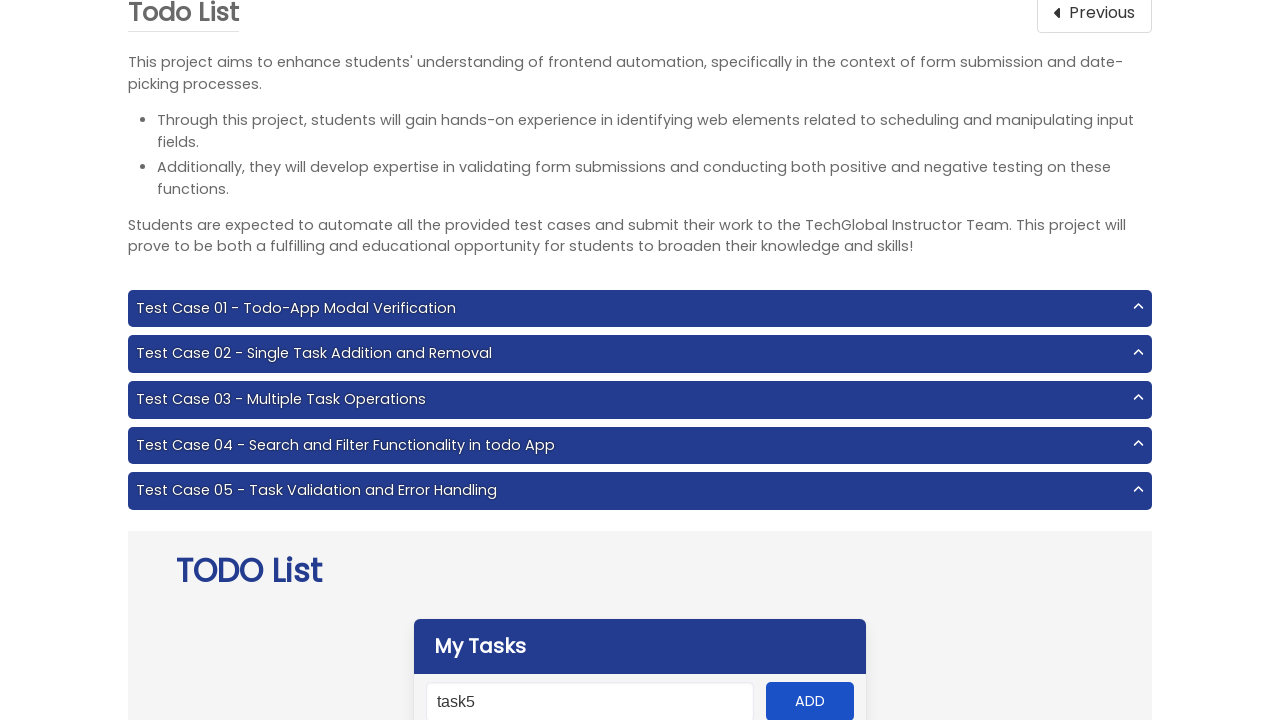

Verified task 'task5' is visible
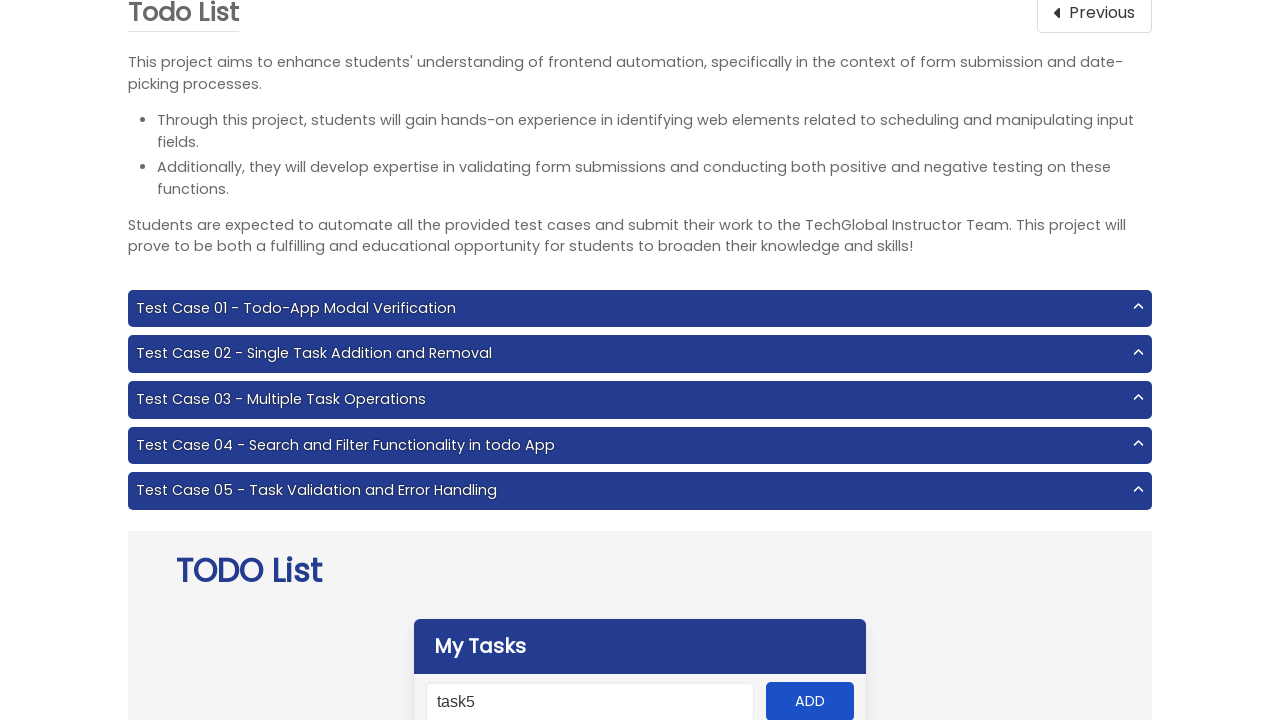

Filled search field with 'task1' on internal:attr=[placeholder="Type to search"i]
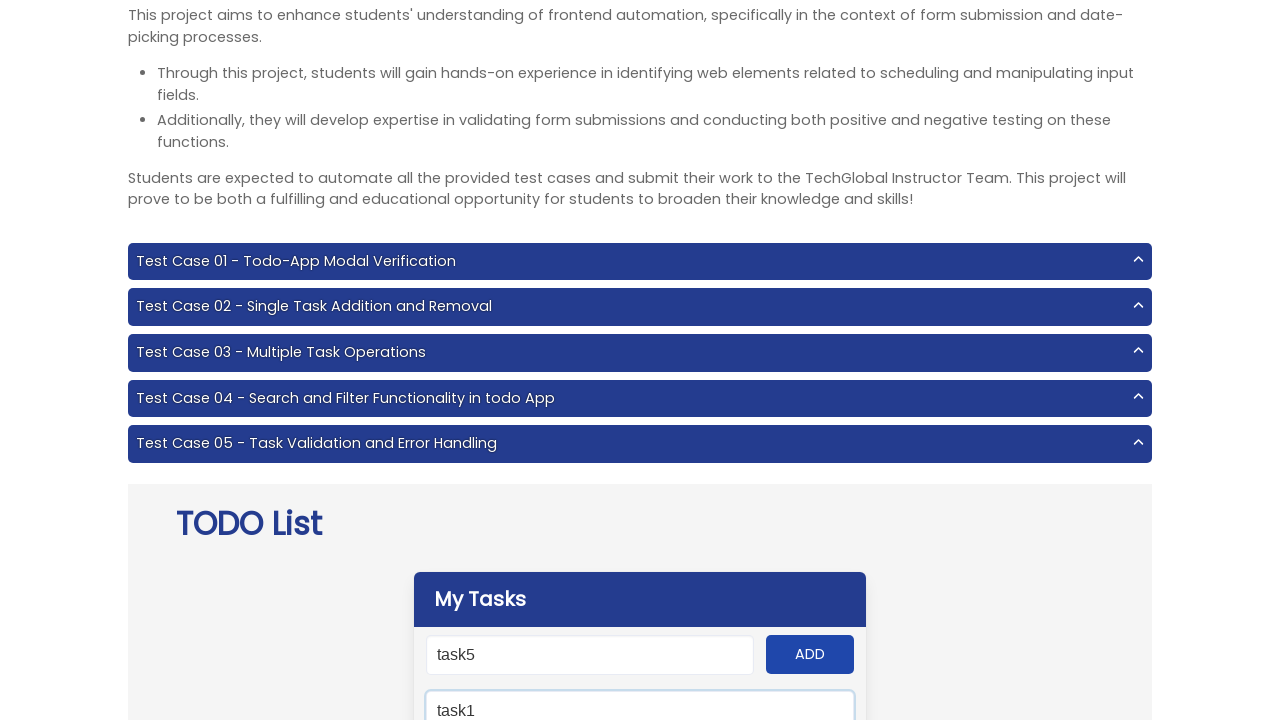

Waited 500ms for search filter to apply
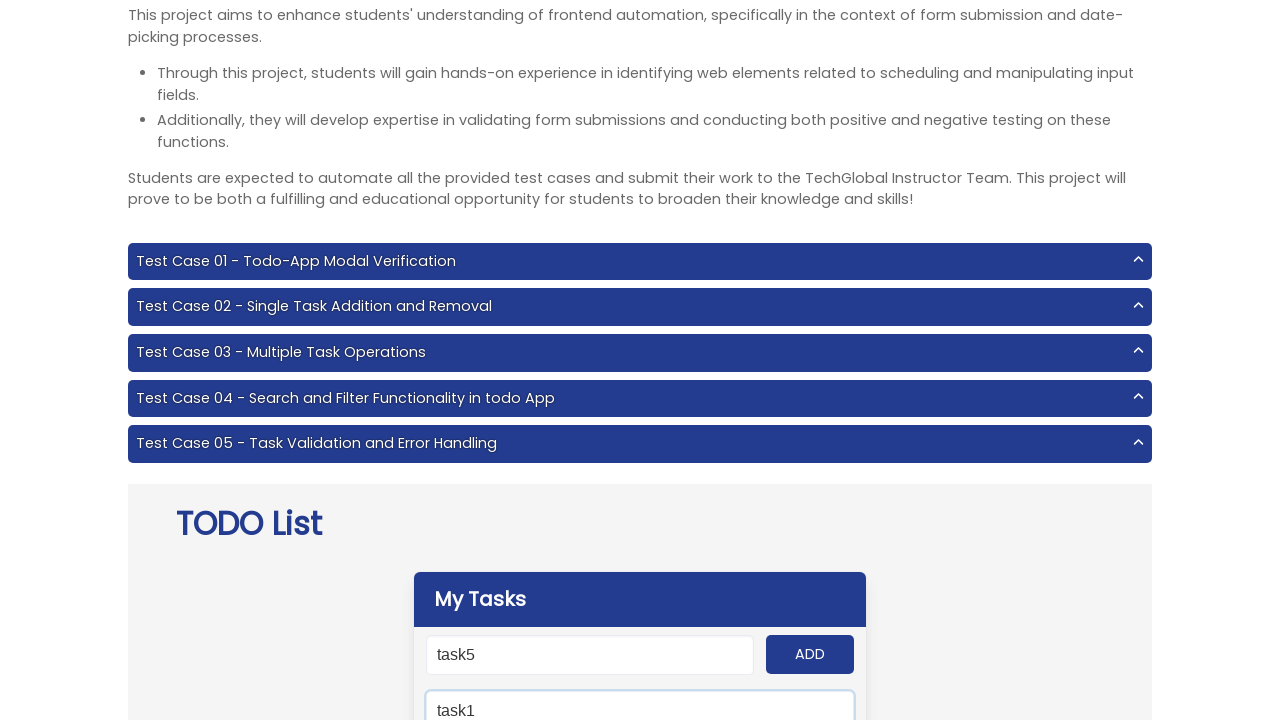

Located filtered task elements
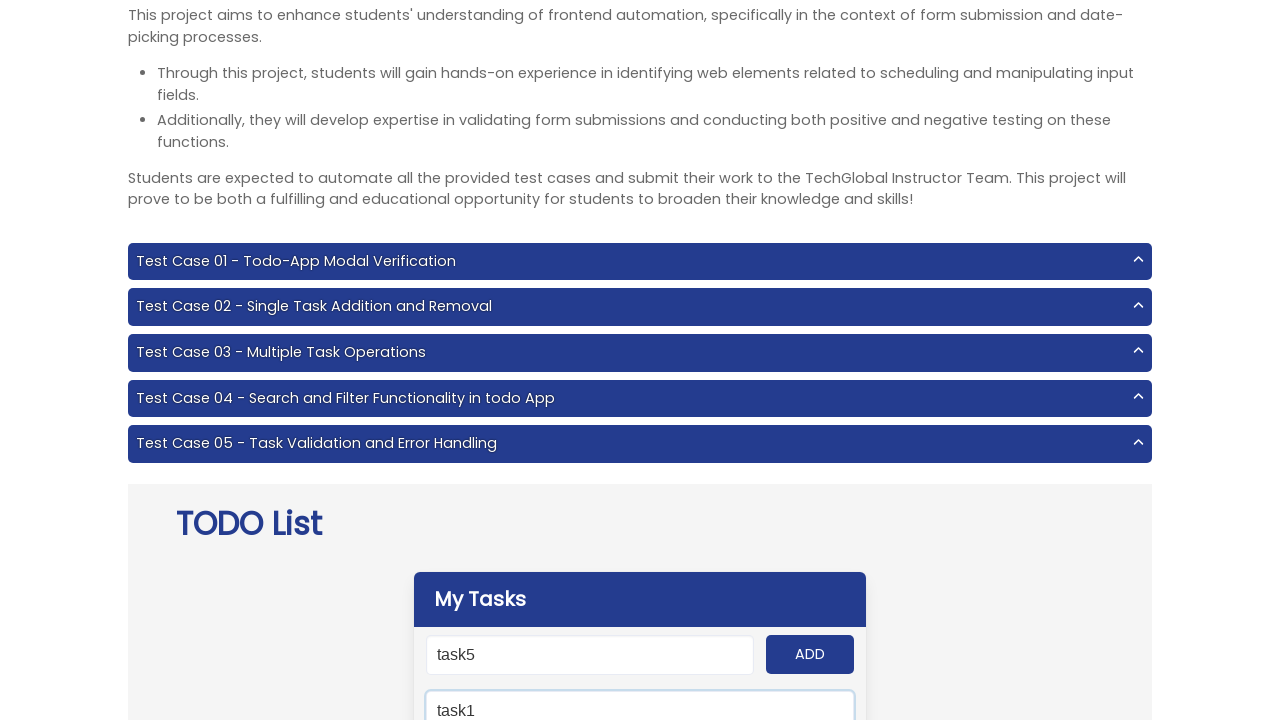

Verified only 1 task is displayed after filtering
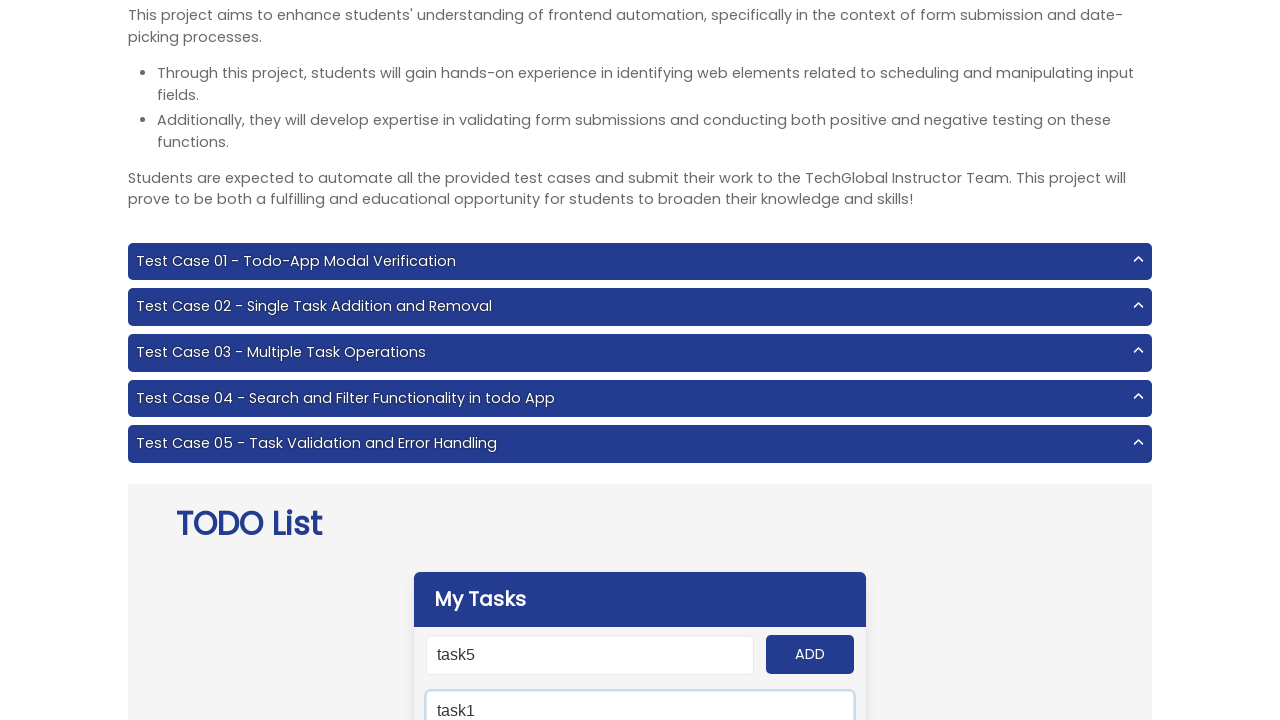

Verified the filtered task content is 'task1'
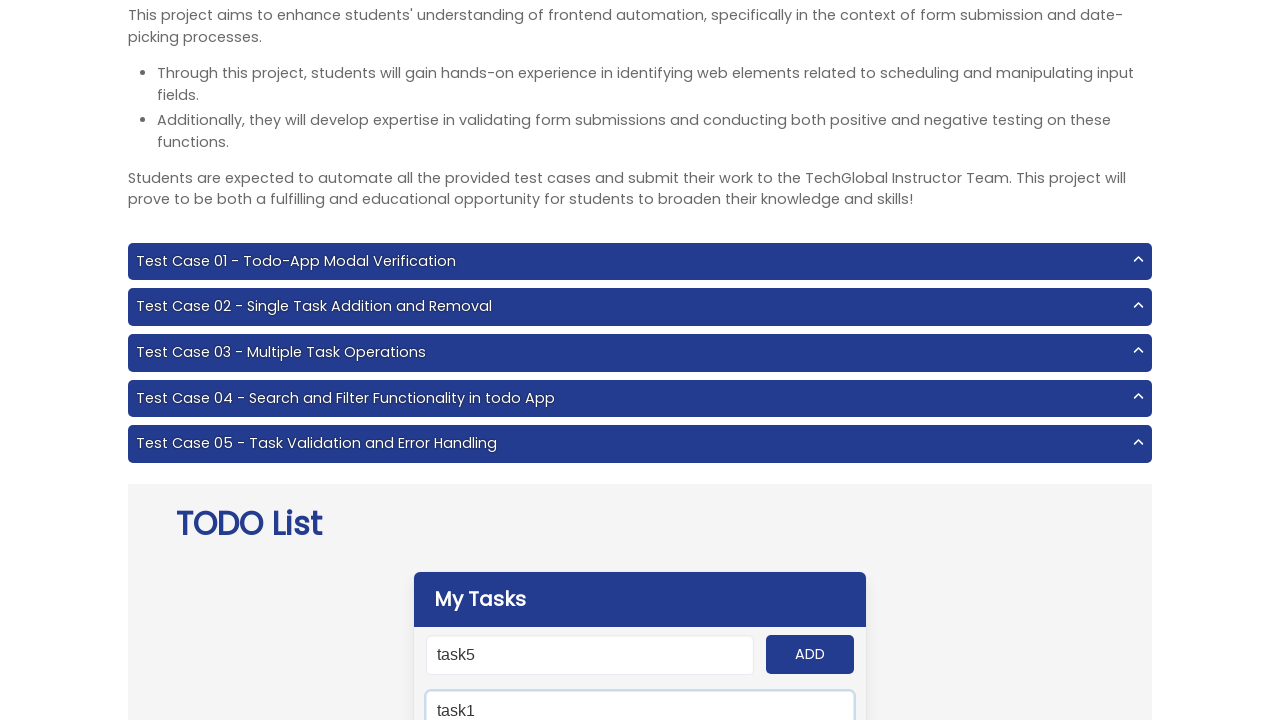

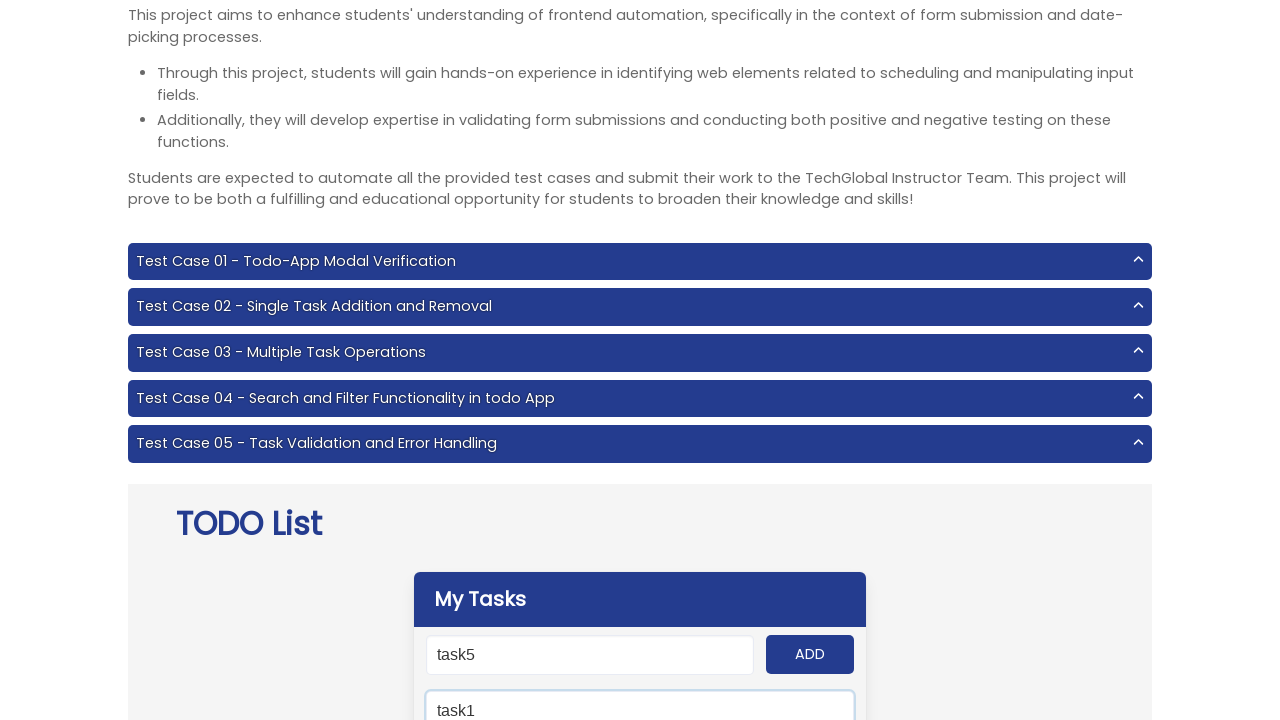